Tests Python.org search functionality by performing multiple searches, navigating through browser history with back and forward buttons

Starting URL: https://www.python.org/

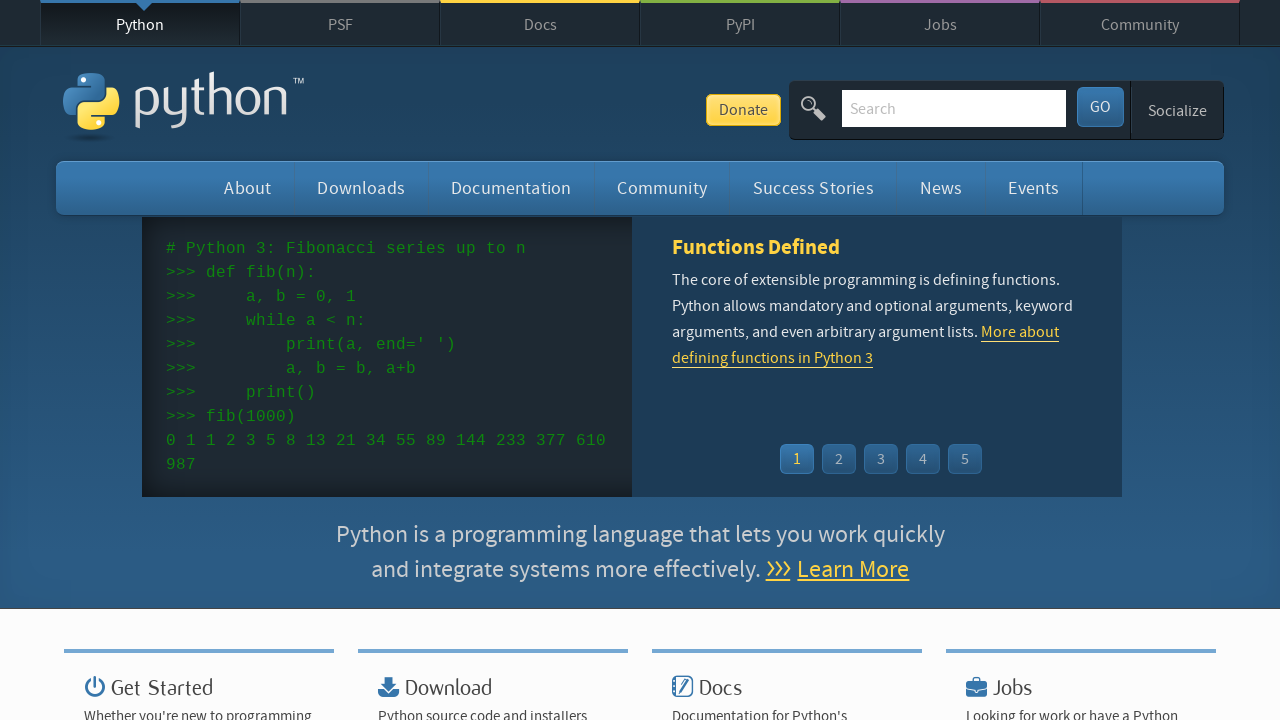

Clicked on search field at (954, 108) on #id-search-field
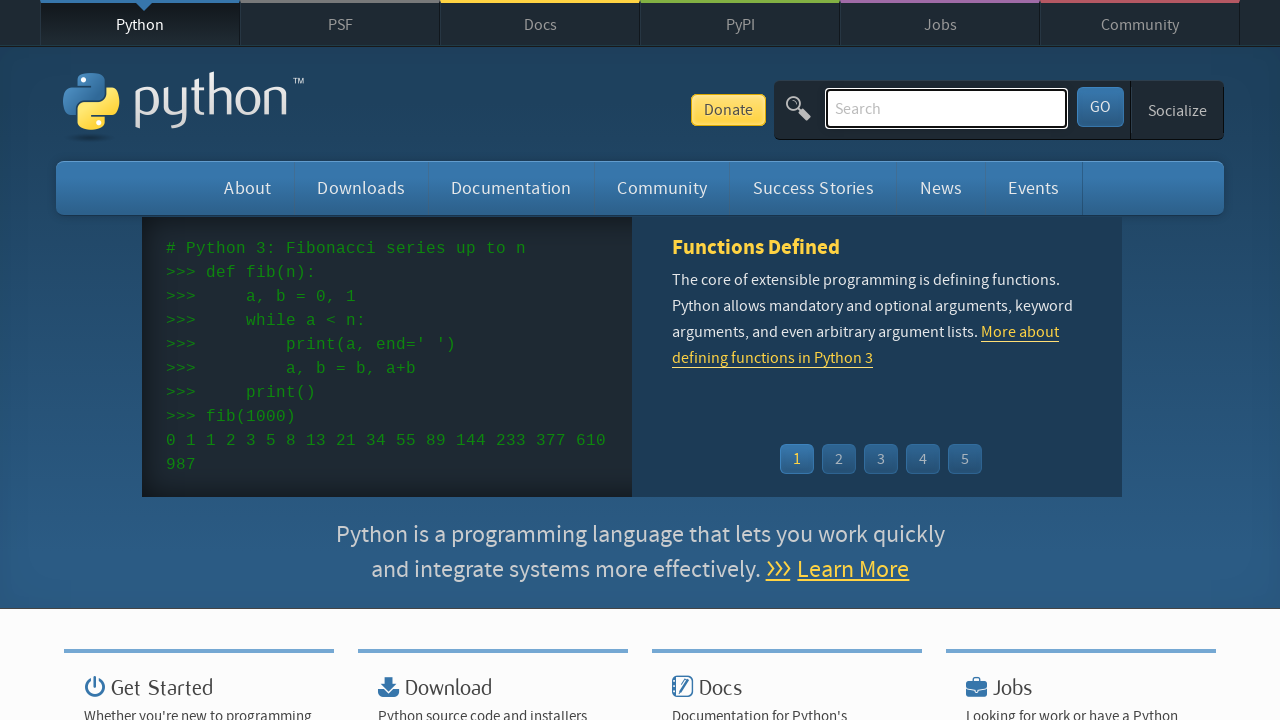

Filled search field with 'input' on #id-search-field
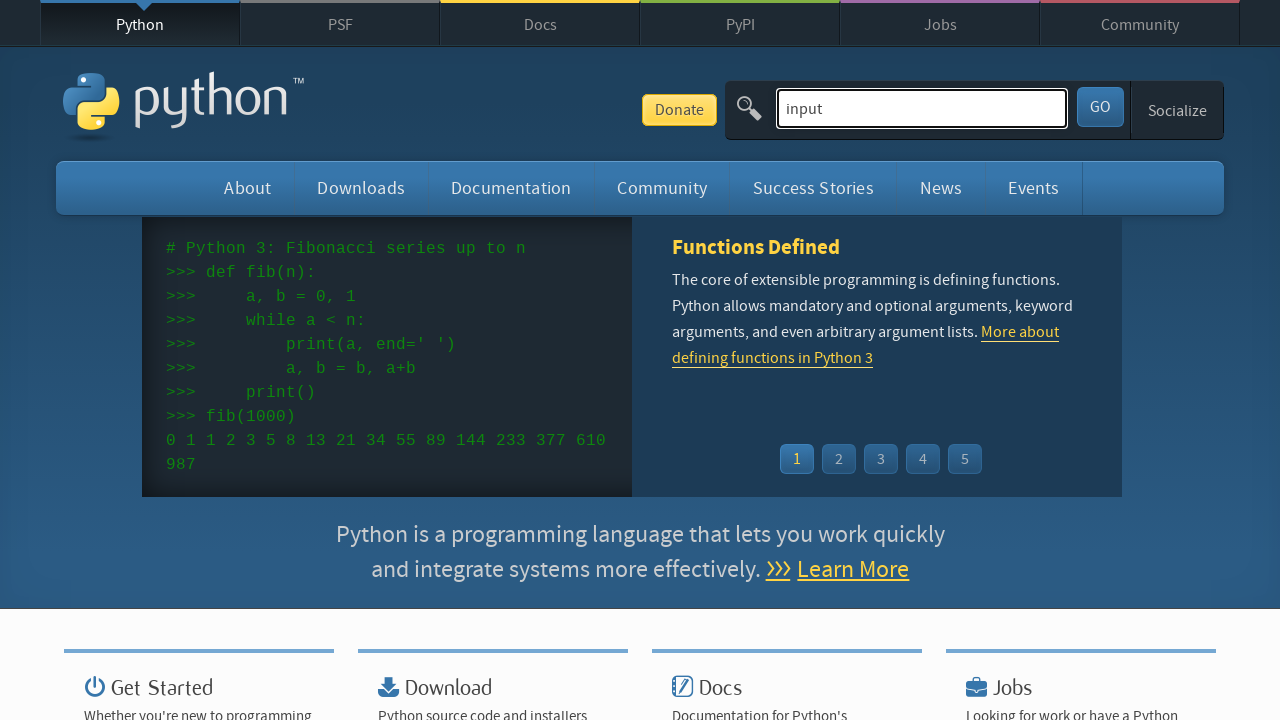

Pressed Enter to search for 'input' on #id-search-field
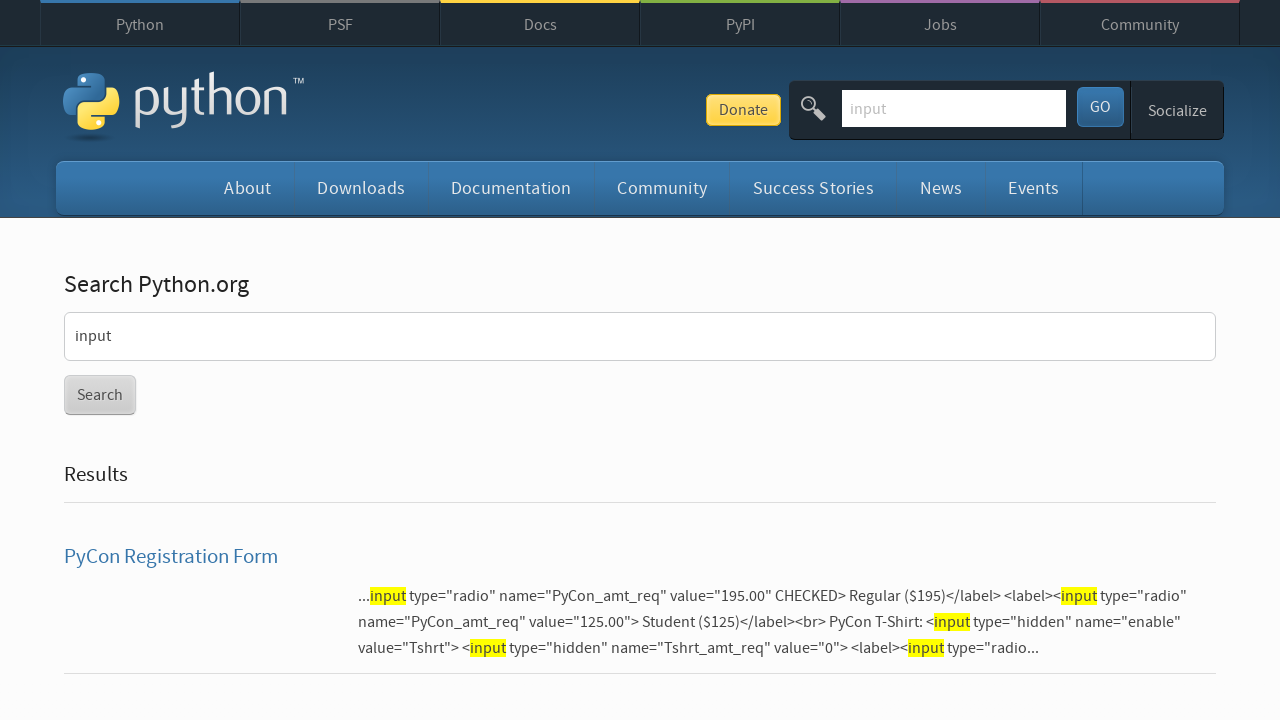

Search results for 'input' loaded
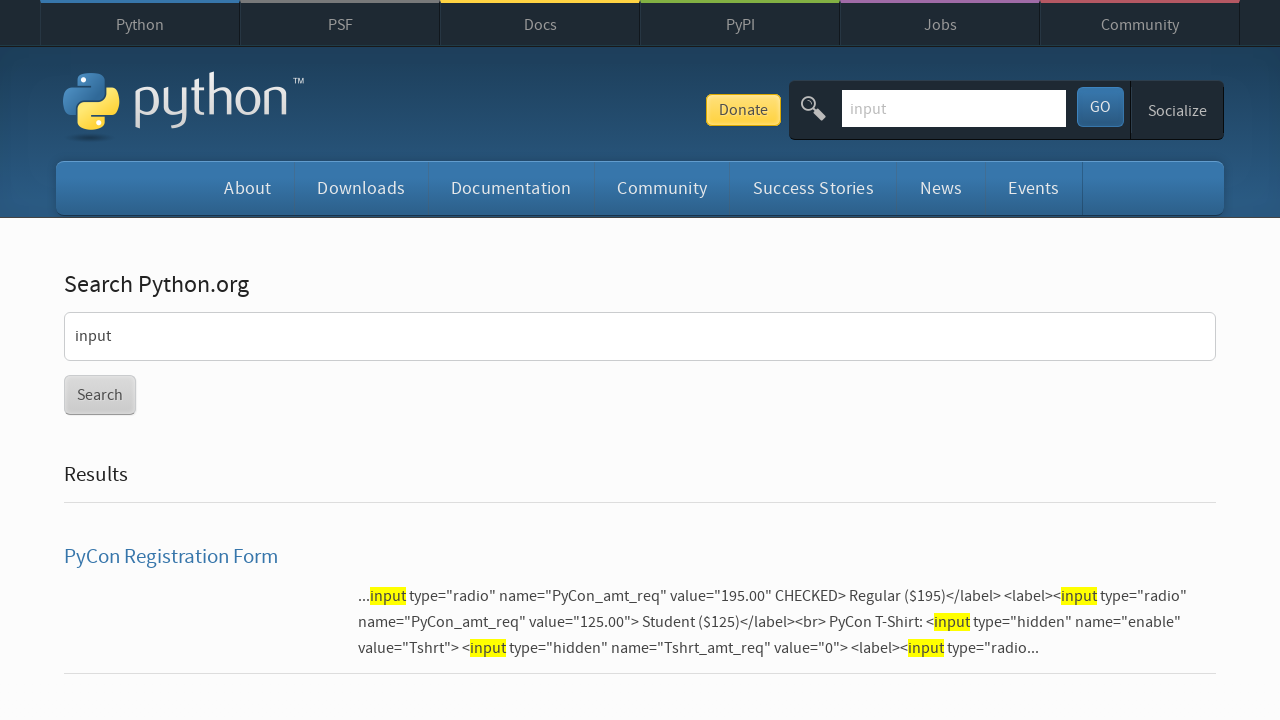

Clicked on search field again at (954, 108) on #id-search-field
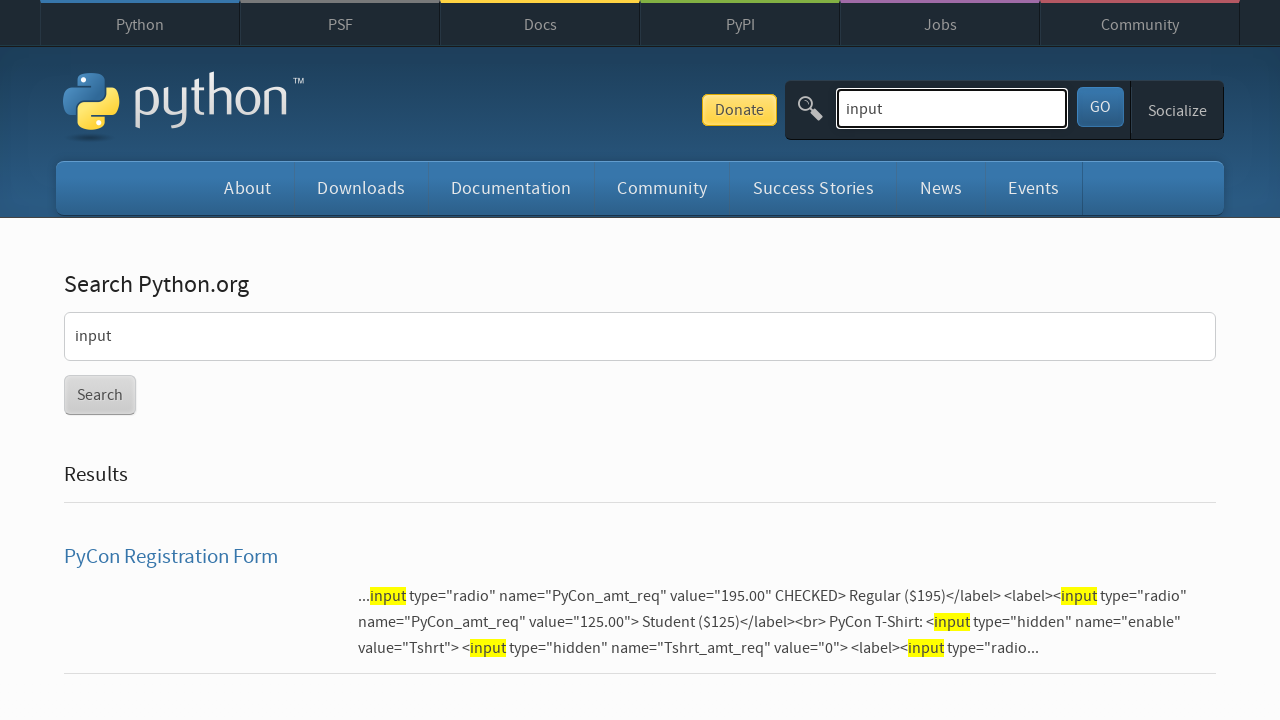

Cleared search field on #id-search-field
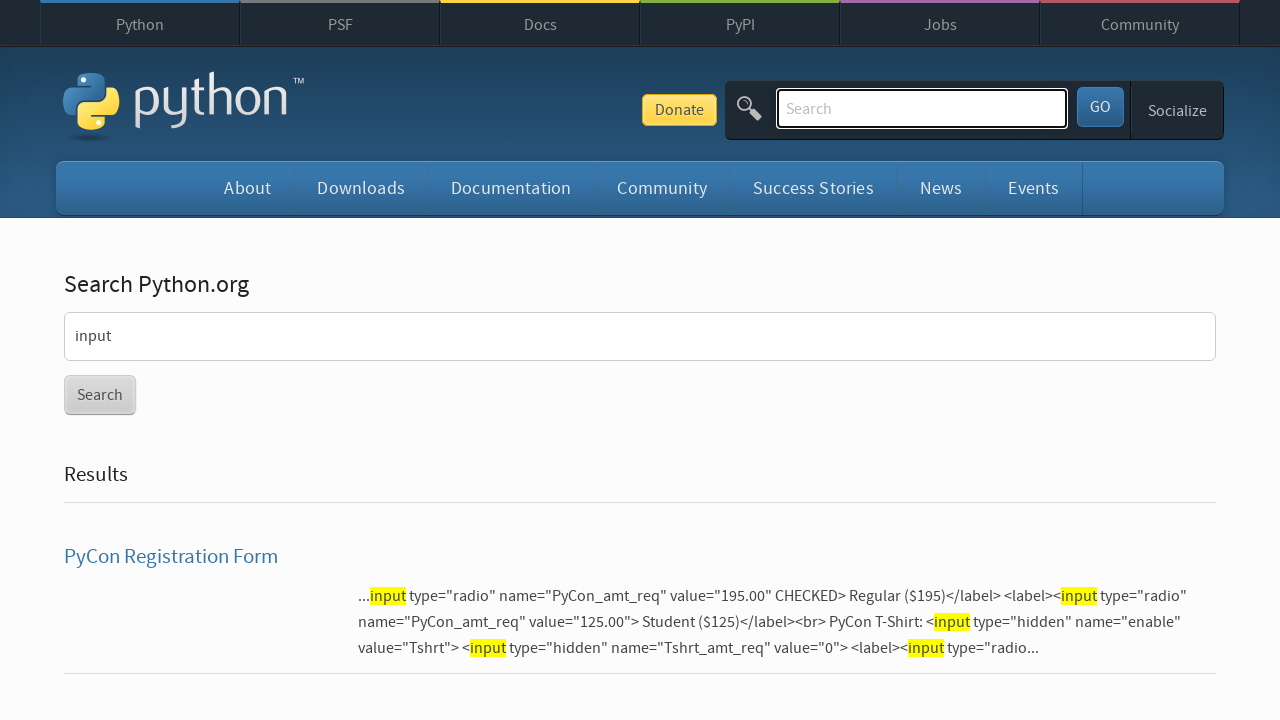

Filled search field with 'print' on #id-search-field
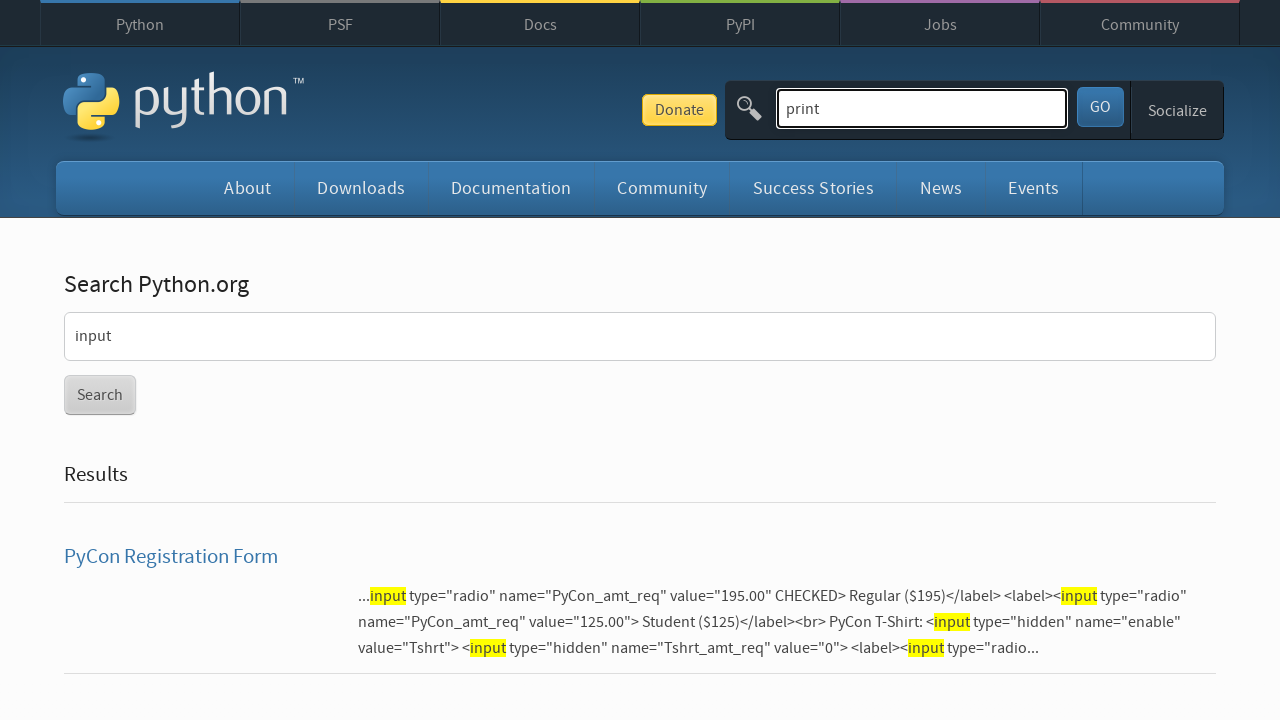

Pressed Enter to search for 'print' on #id-search-field
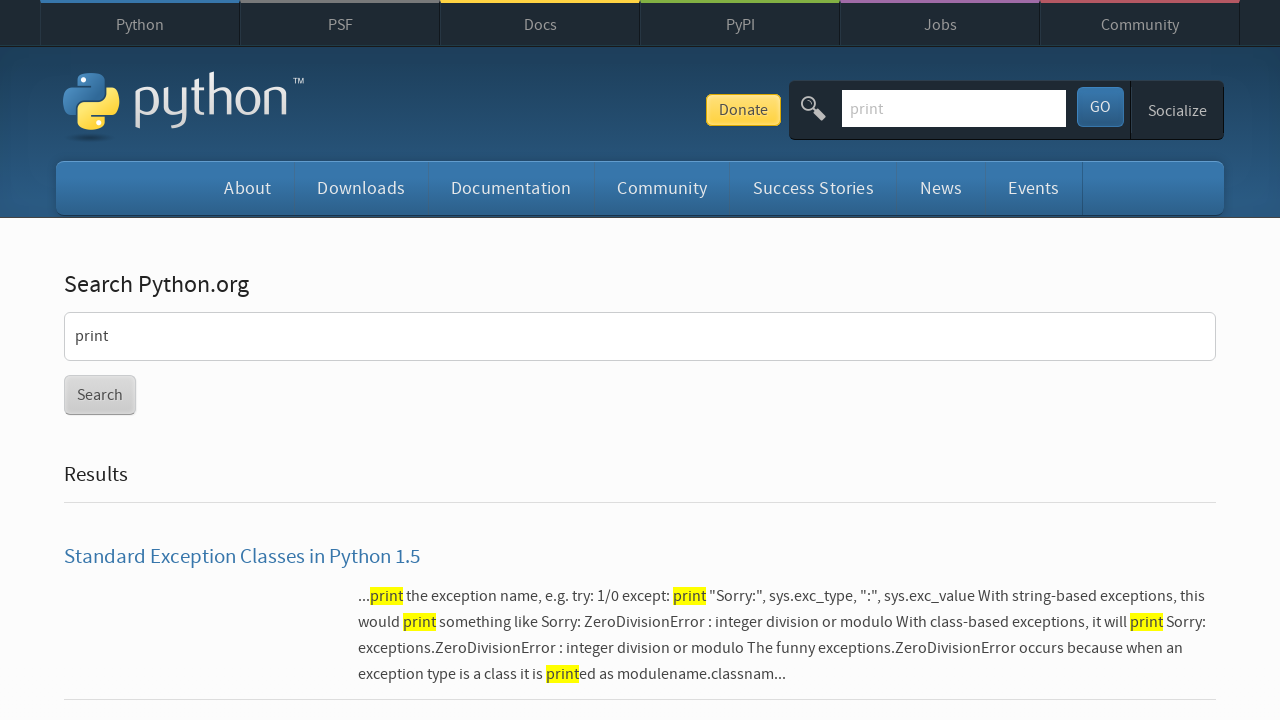

Search results for 'print' loaded
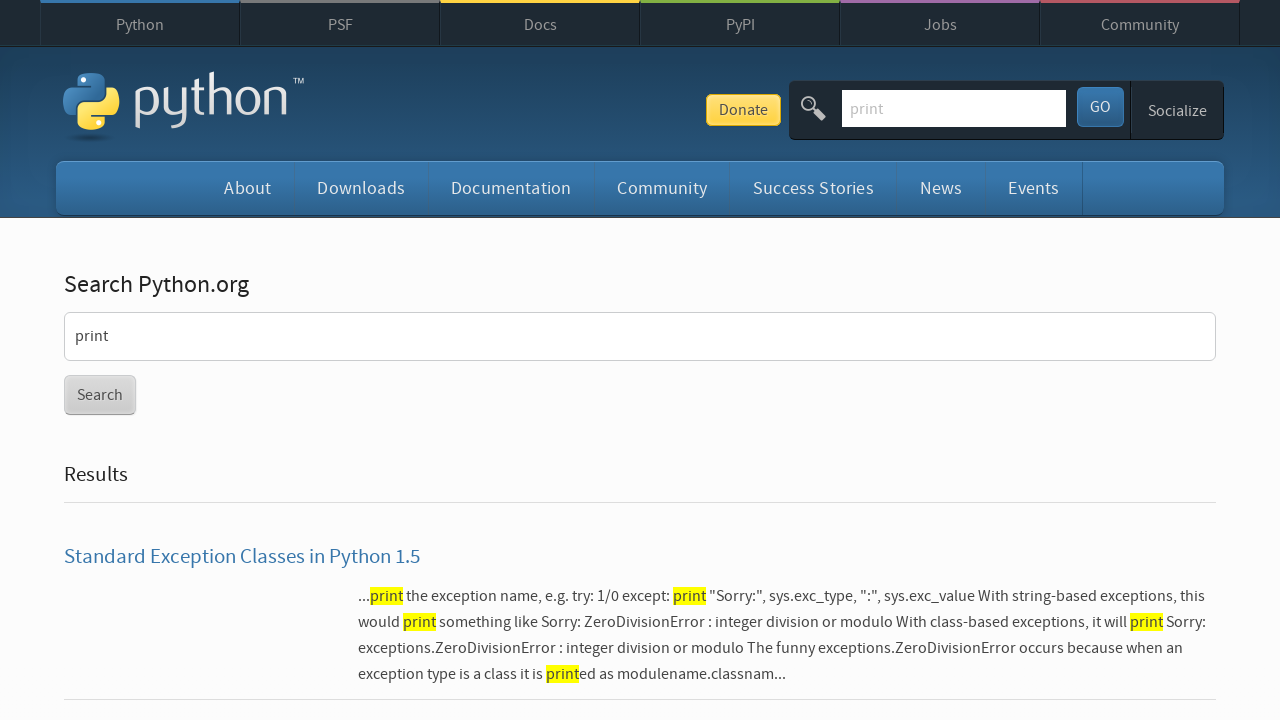

Navigated back in browser history
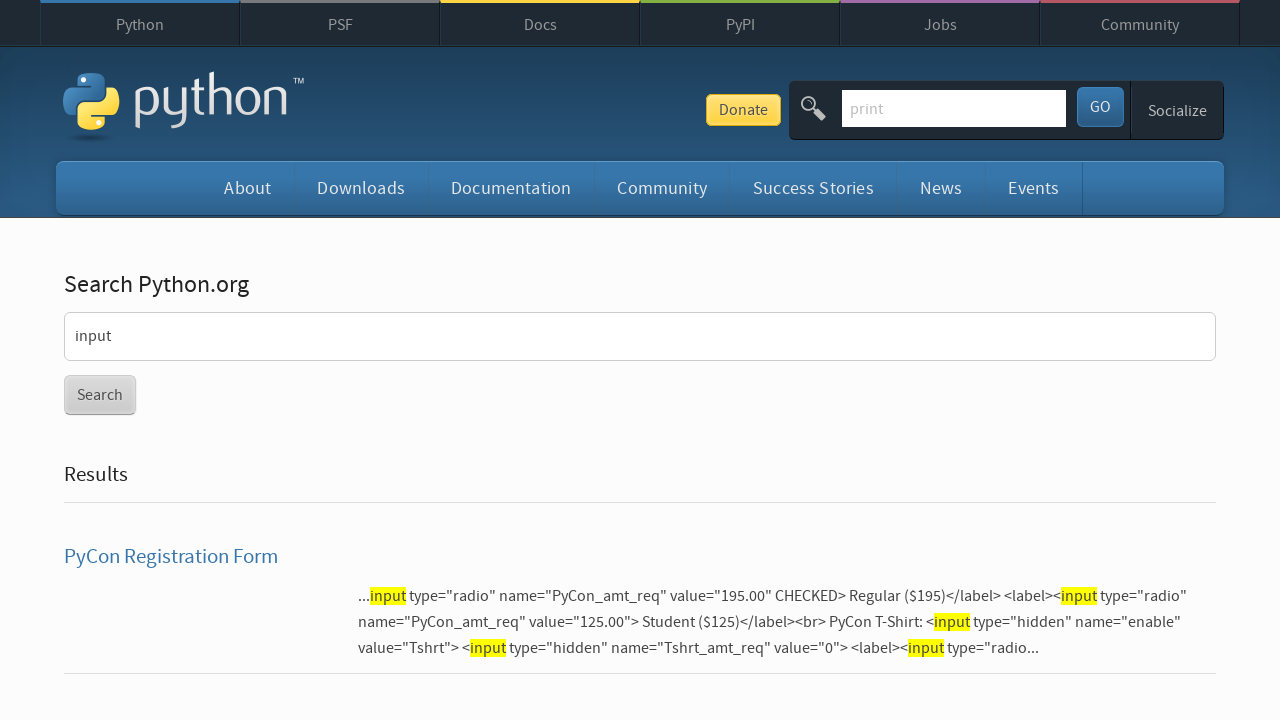

Page loaded after navigating back
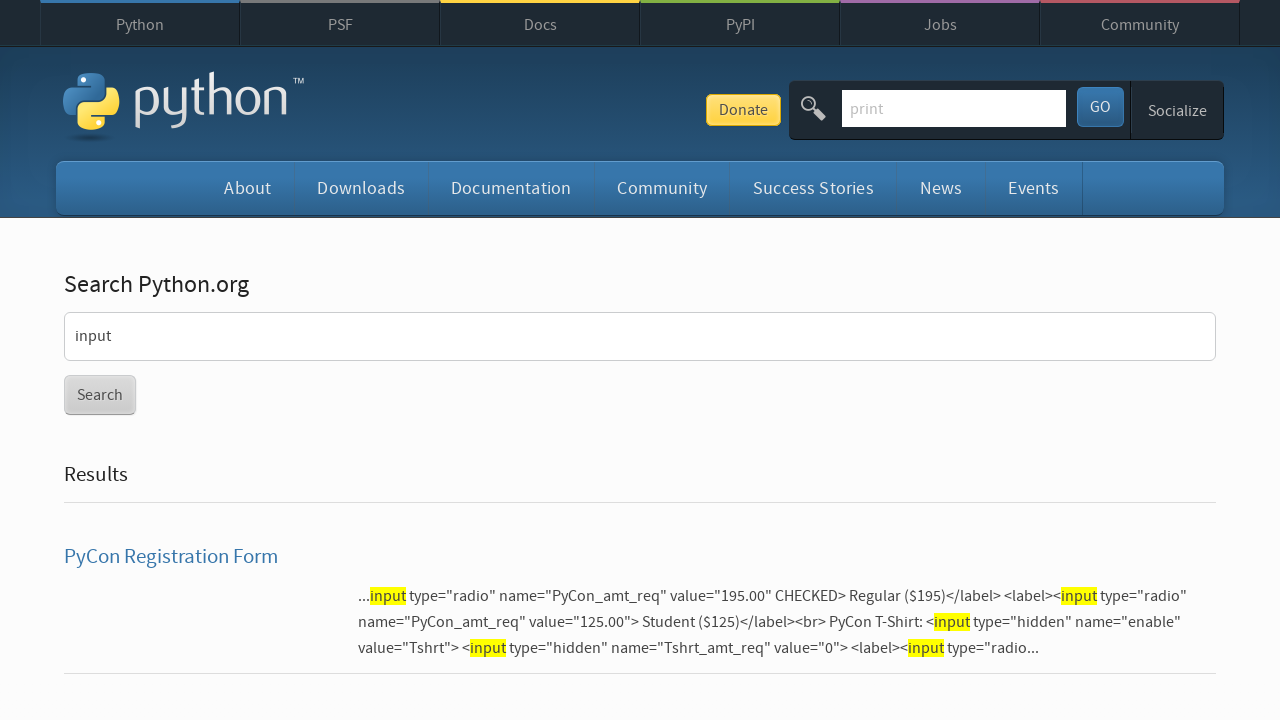

Navigated forward in browser history
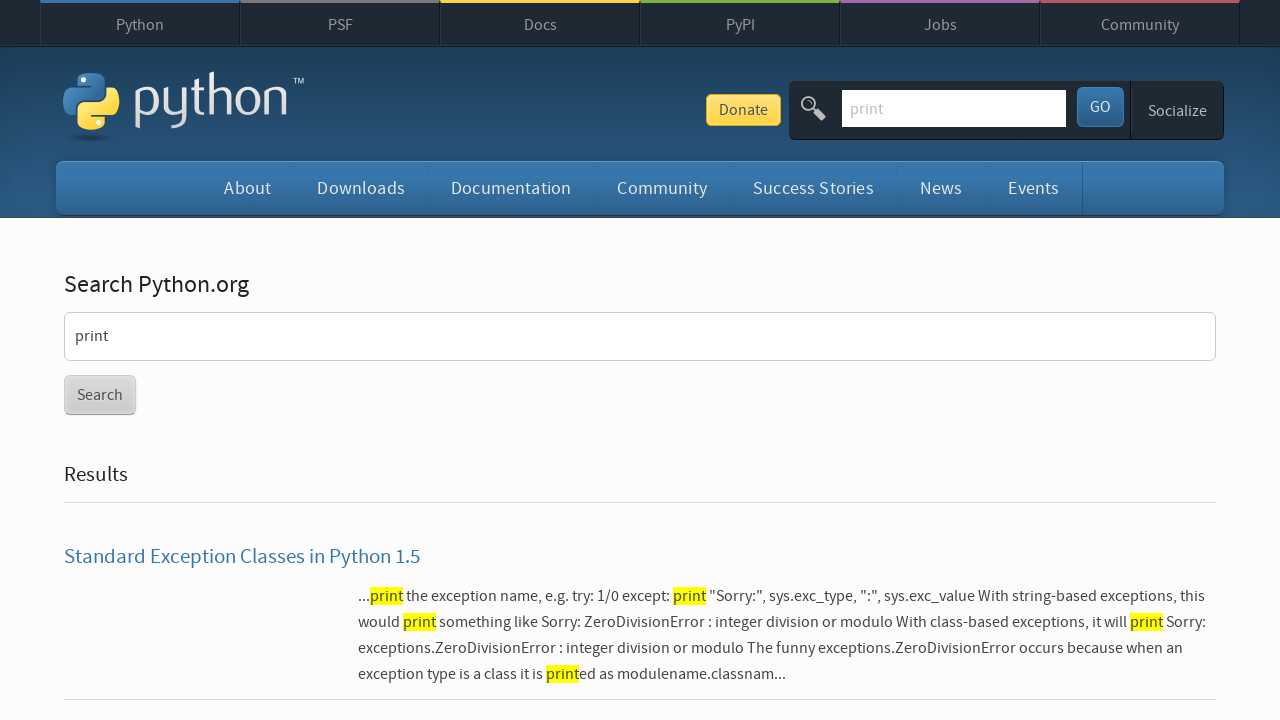

Page loaded after navigating forward
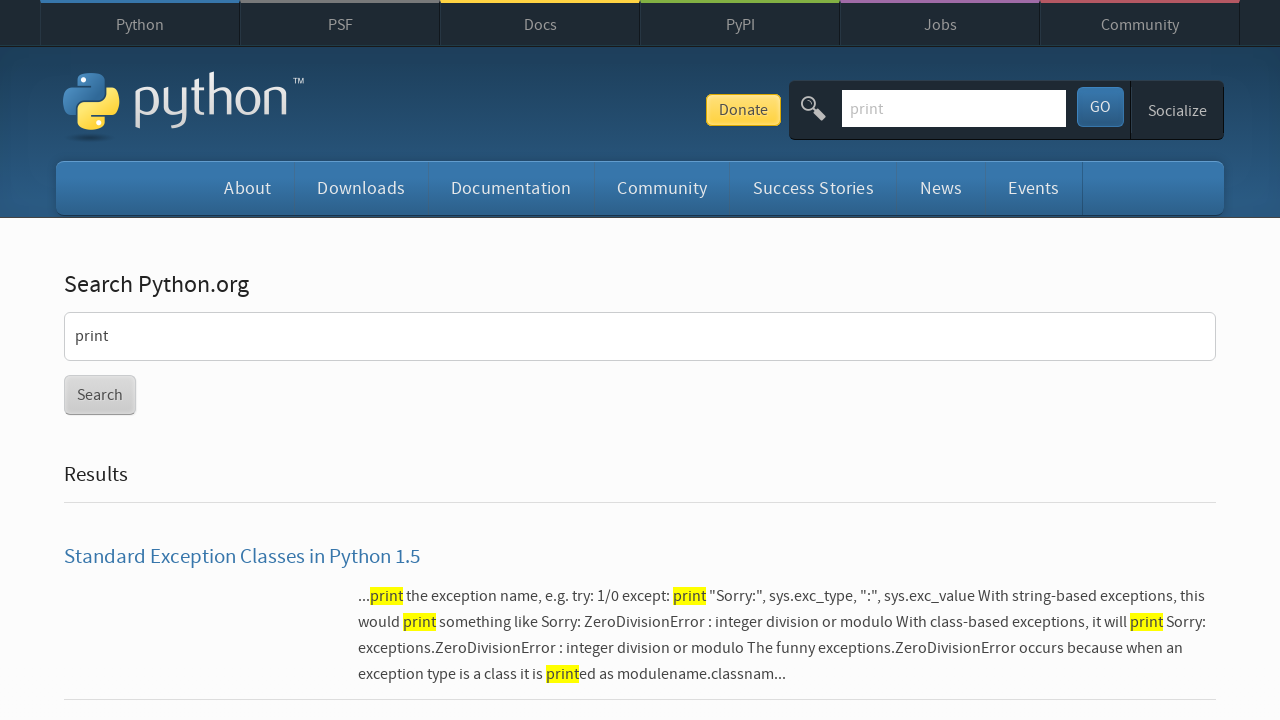

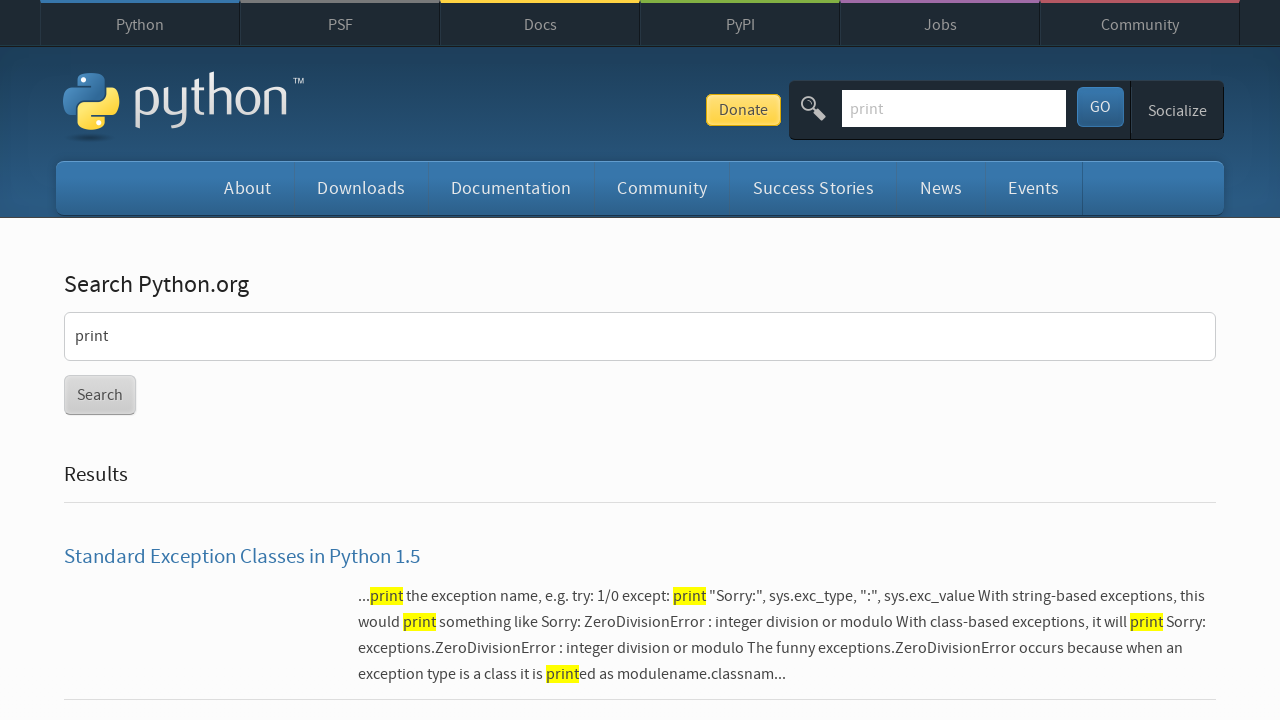